Navigates to registration page and verifies elements can be located using XPath expressions

Starting URL: https://alada.vn/tai-khoan/dang-ky.html

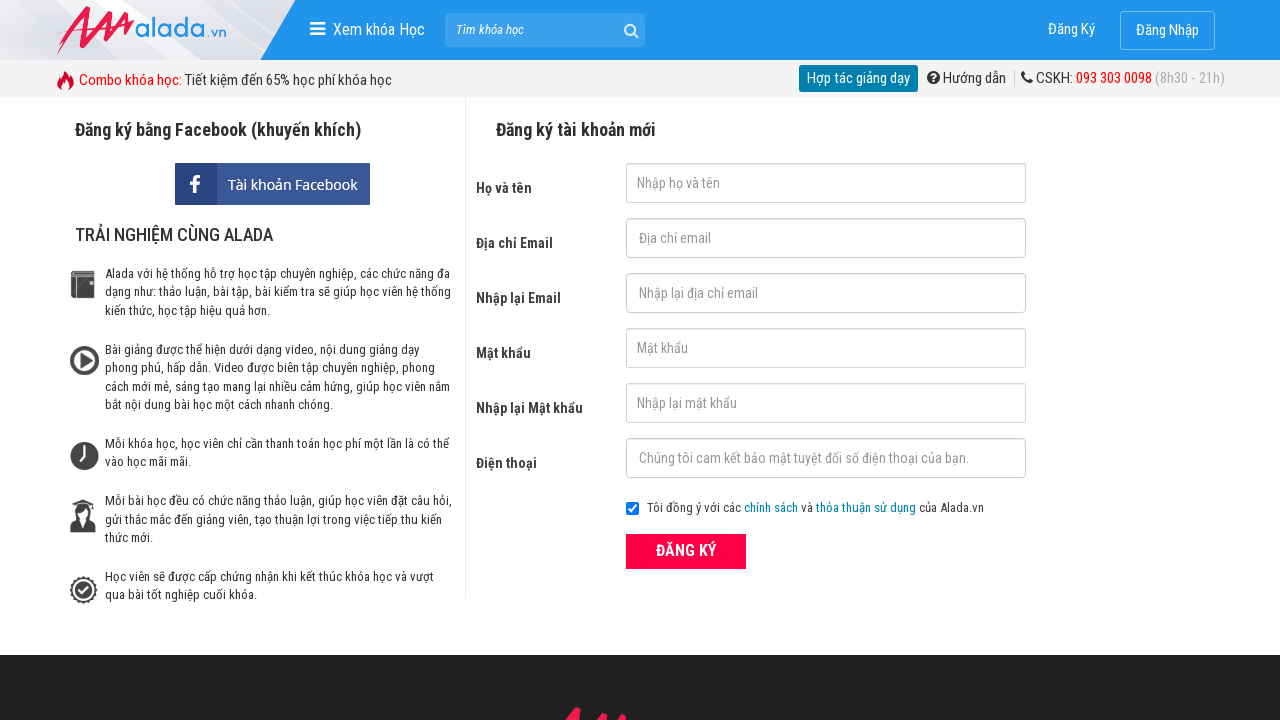

Waited for search input field with XPath selector
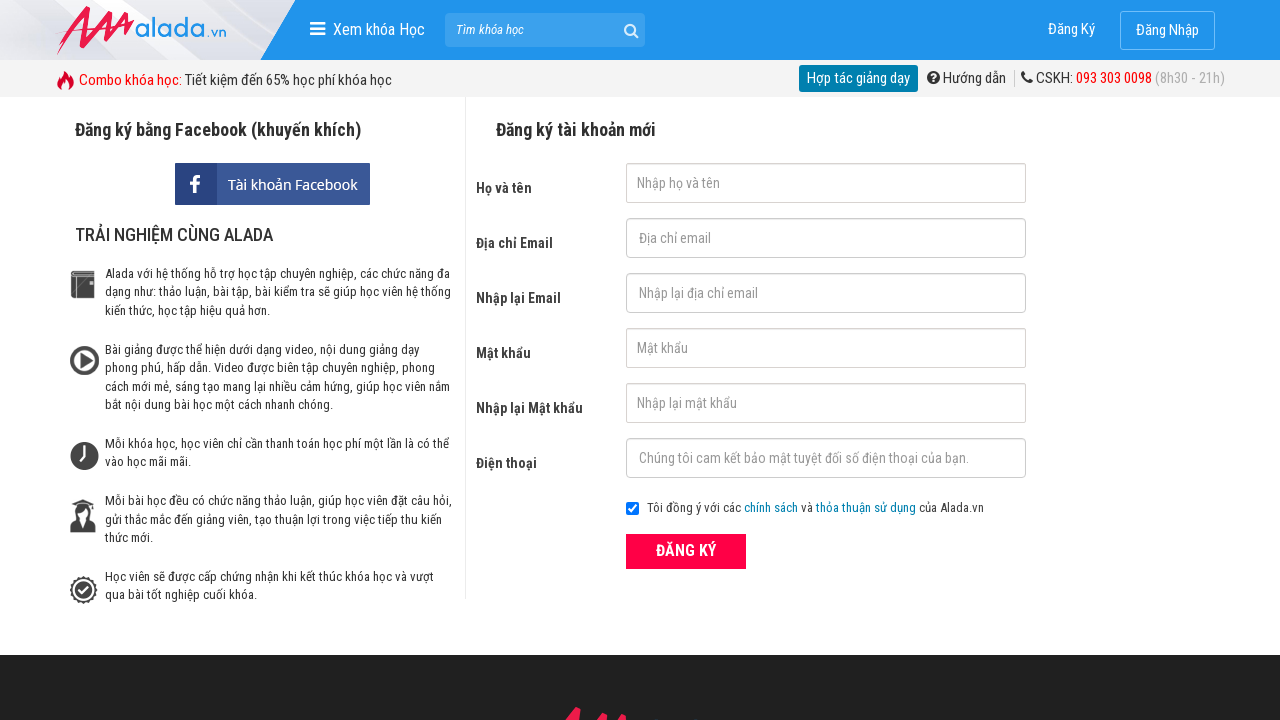

Waited for firstname input field with XPath selector
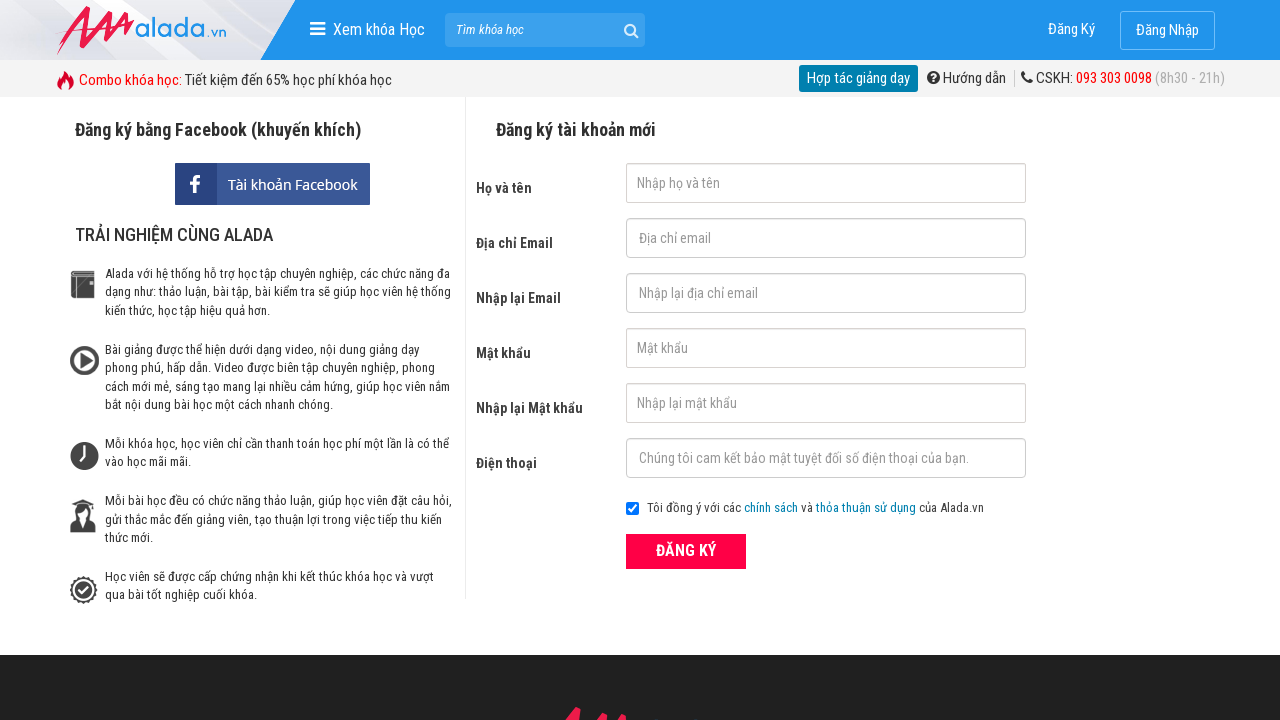

Waited for checkbox element with XPath selector
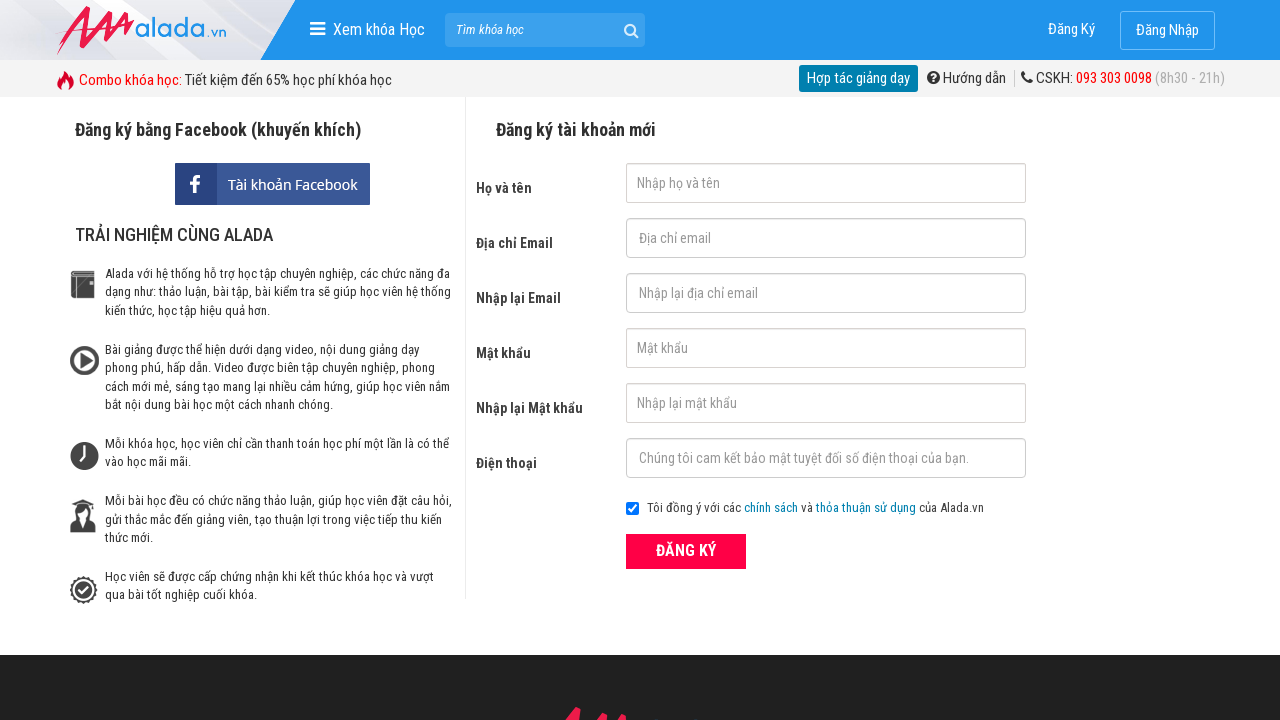

Waited for pink button element with XPath selector
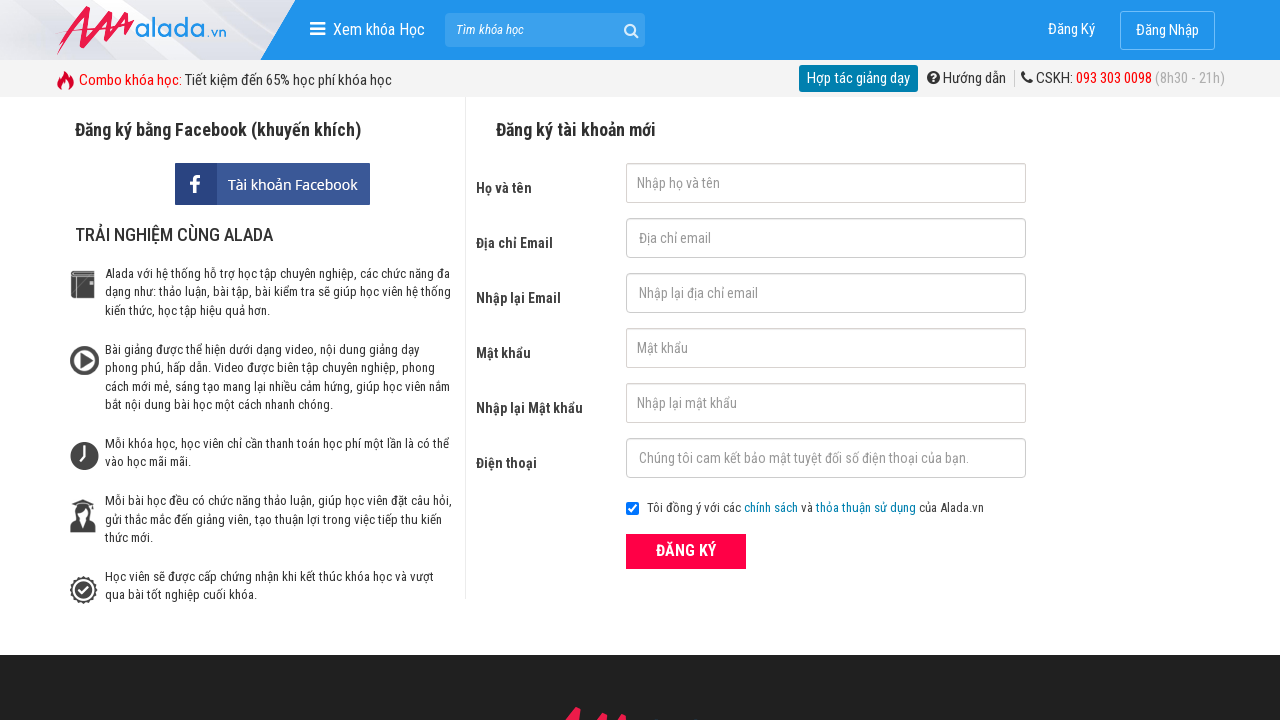

Waited for firstname input field by name attribute with XPath selector
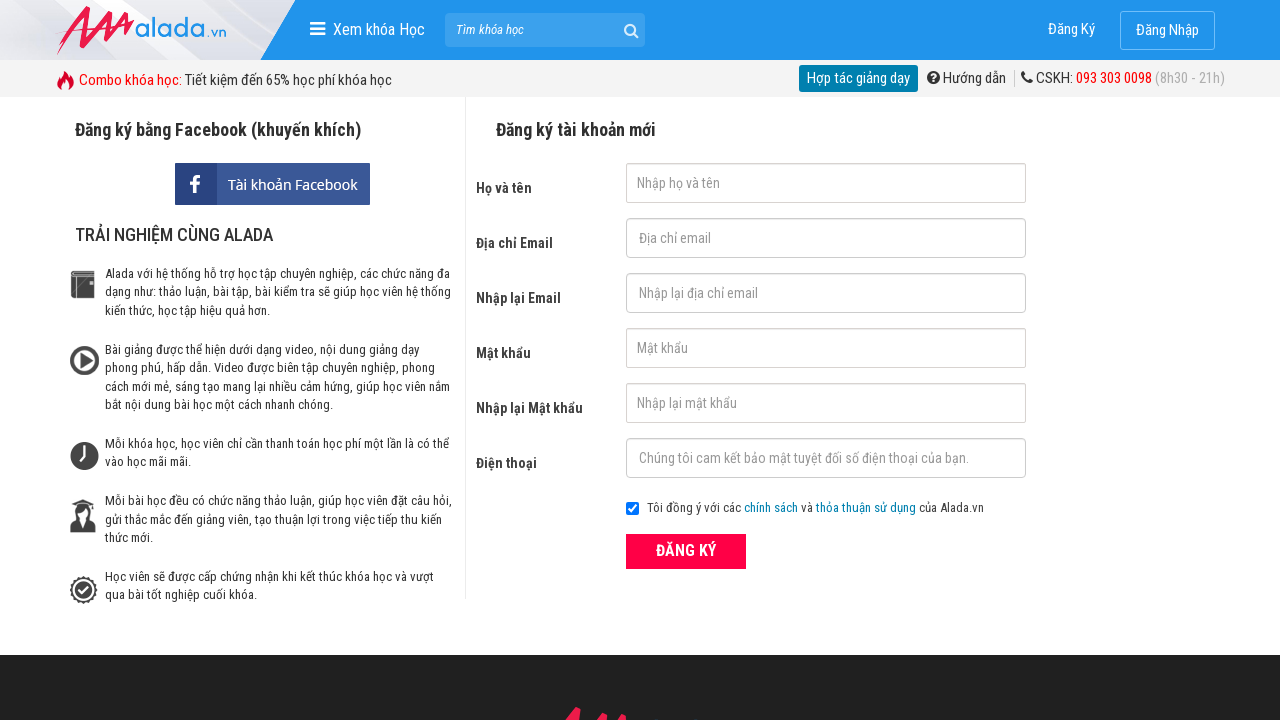

Waited for FAQ link element with XPath selector
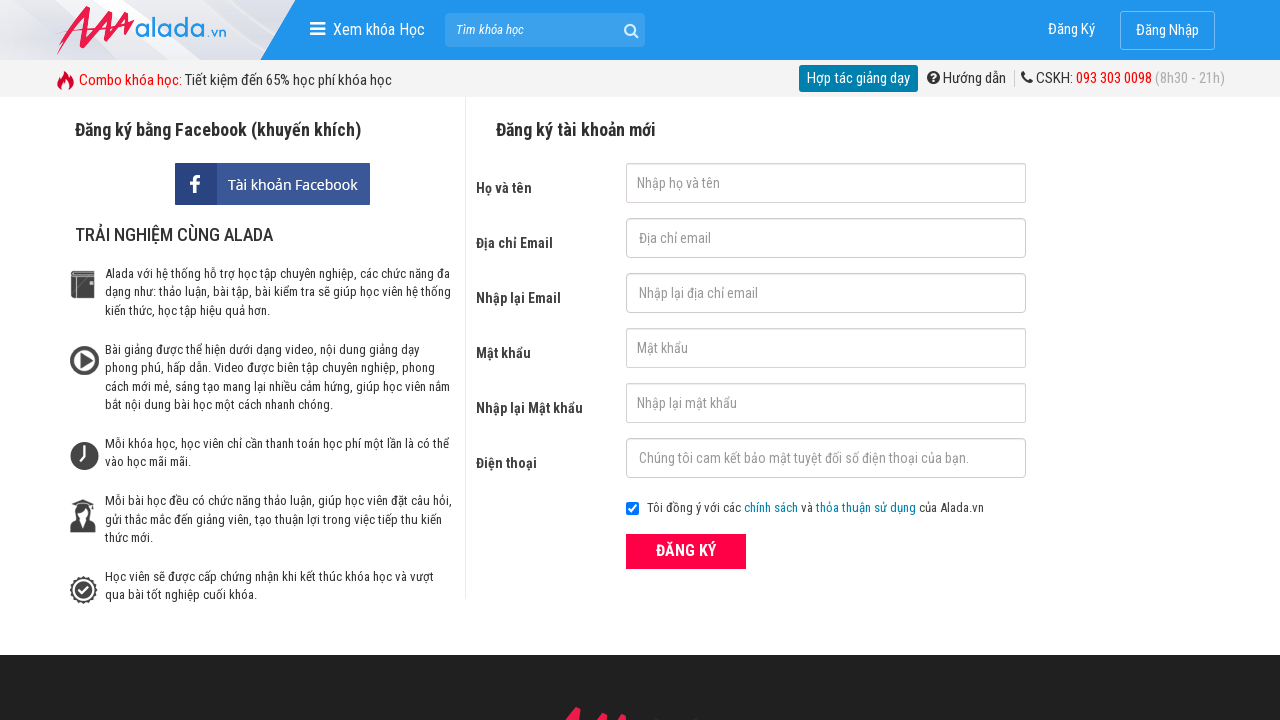

Located all input elements using XPath - found 17 total inputs
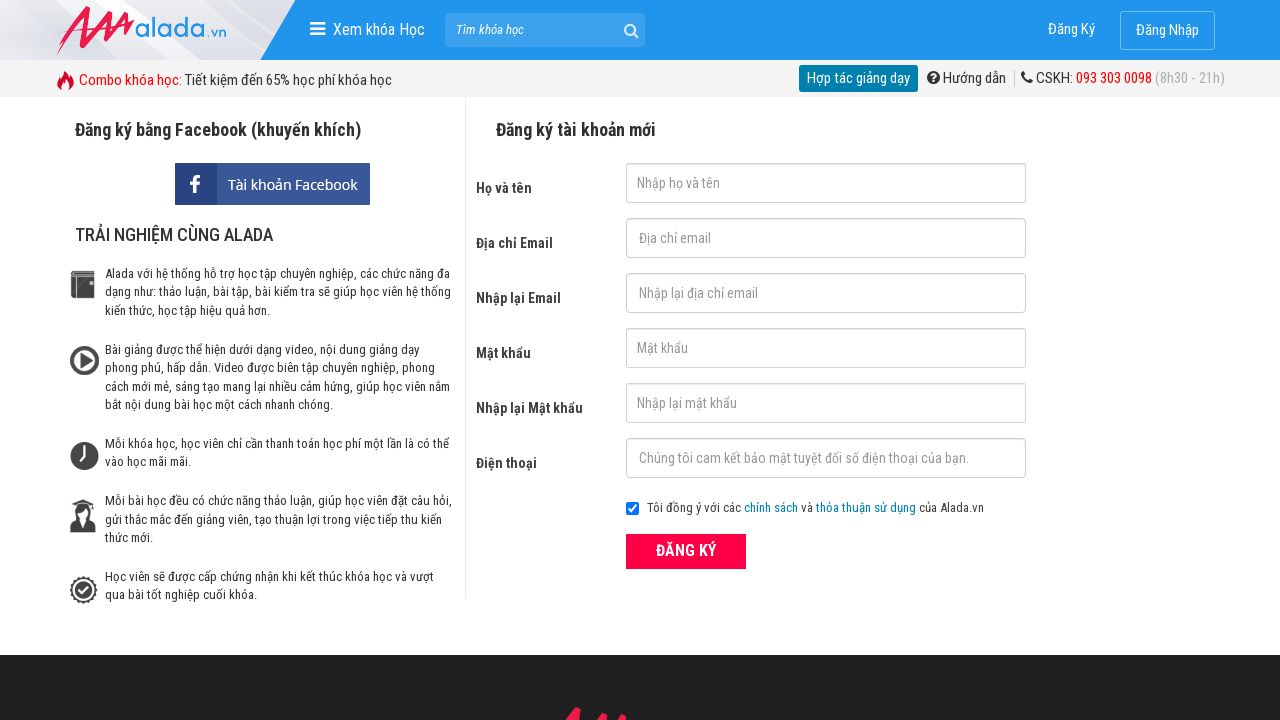

Printed total input count: 17
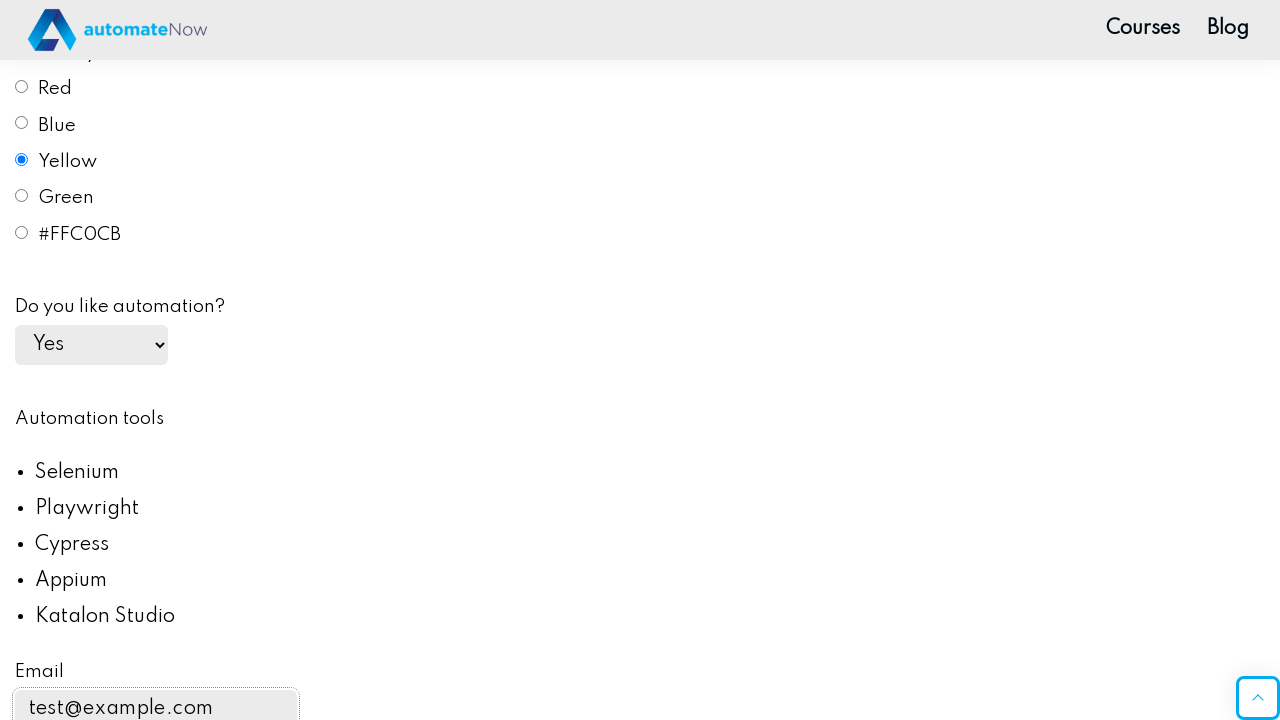

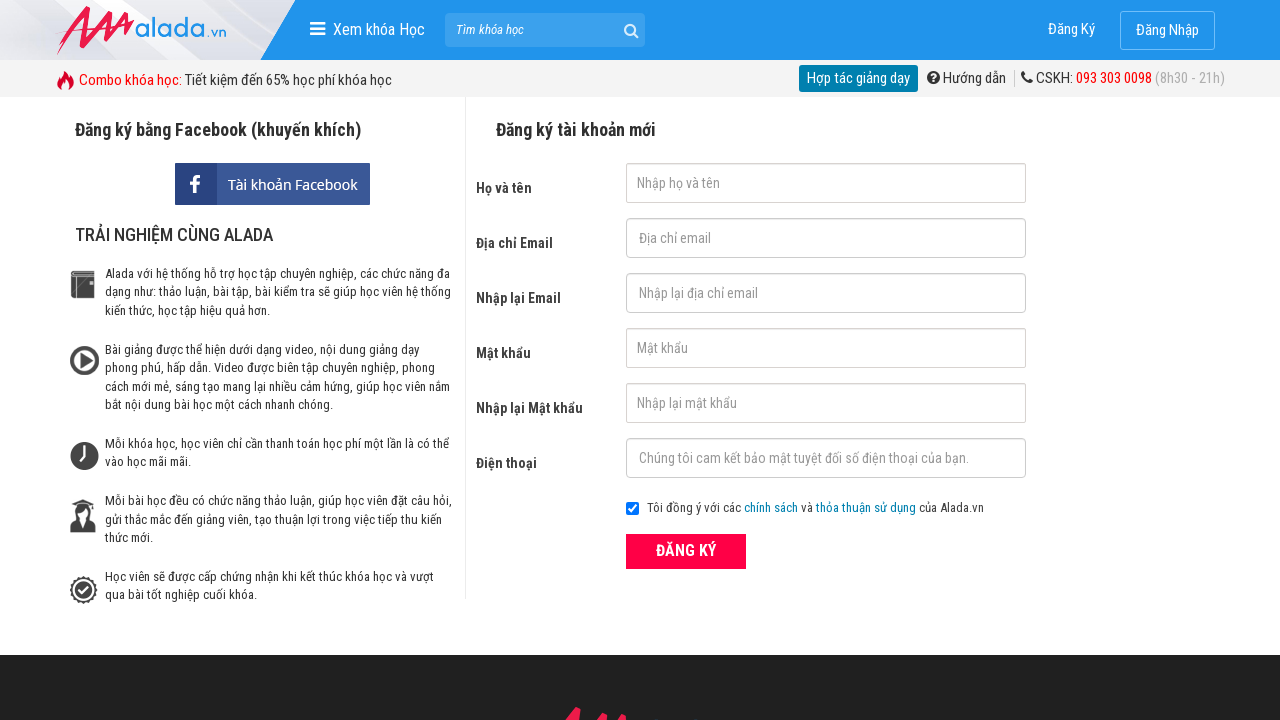